Searches for shoes and sorts results by price from highest to lowest

Starting URL: https://www.ajio.com/

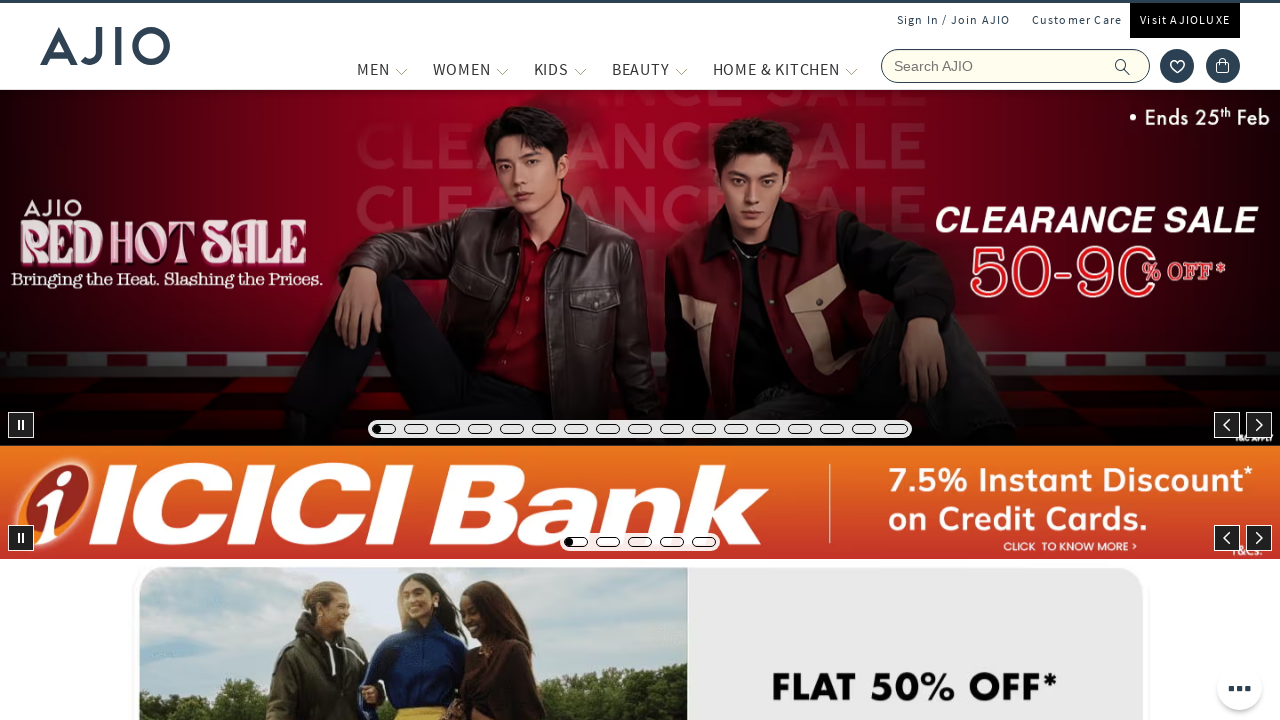

Filled search field with 'Shoes' on input[name='searchVal']
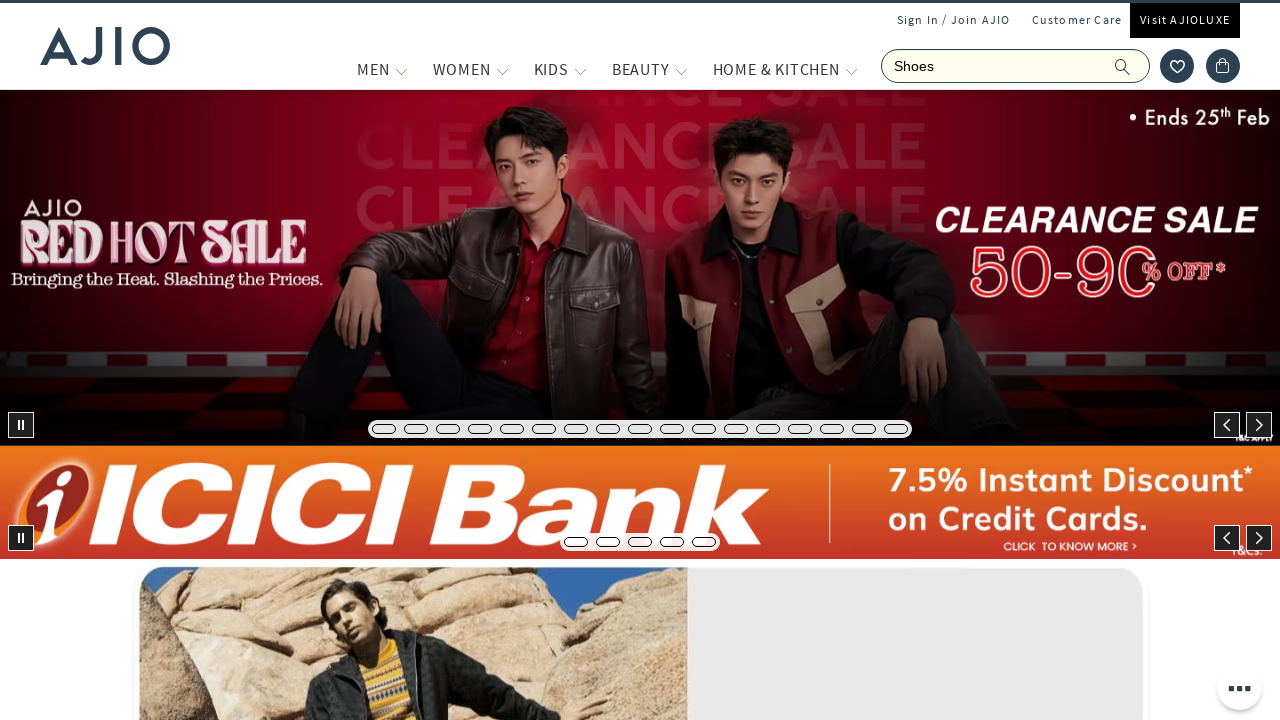

Pressed Enter to search for shoes on input[name='searchVal']
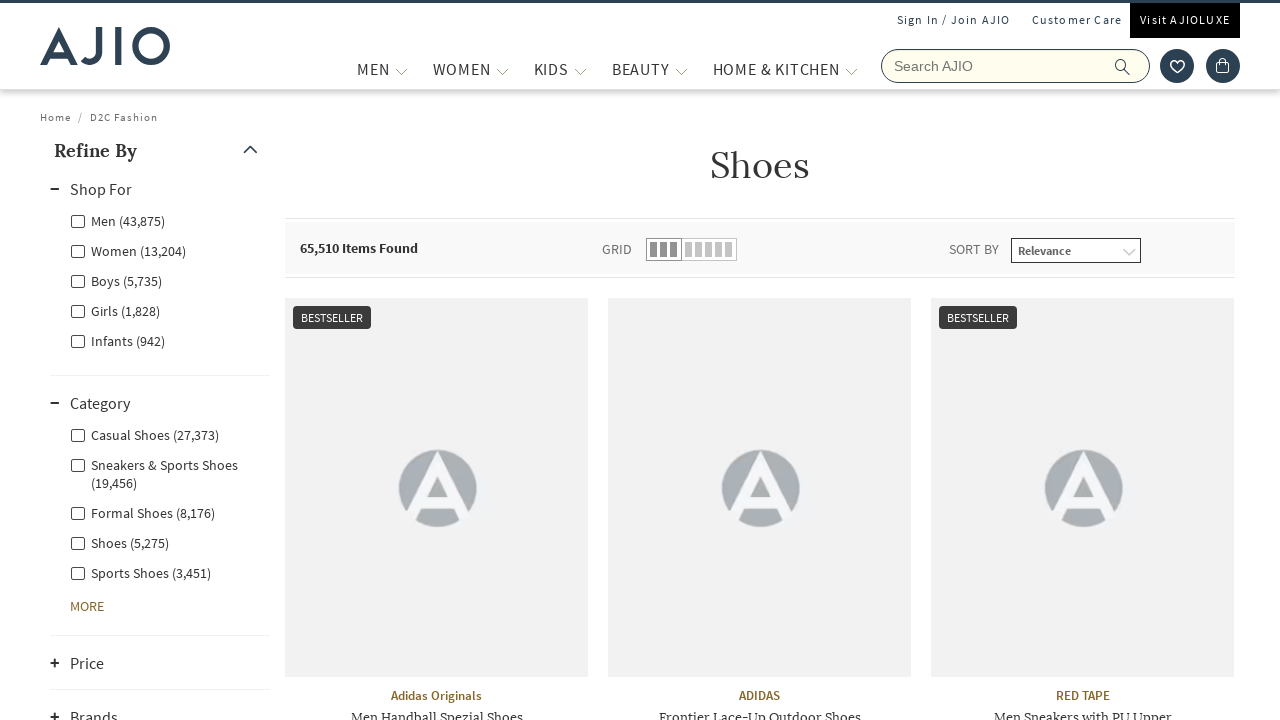

Waited for products to load
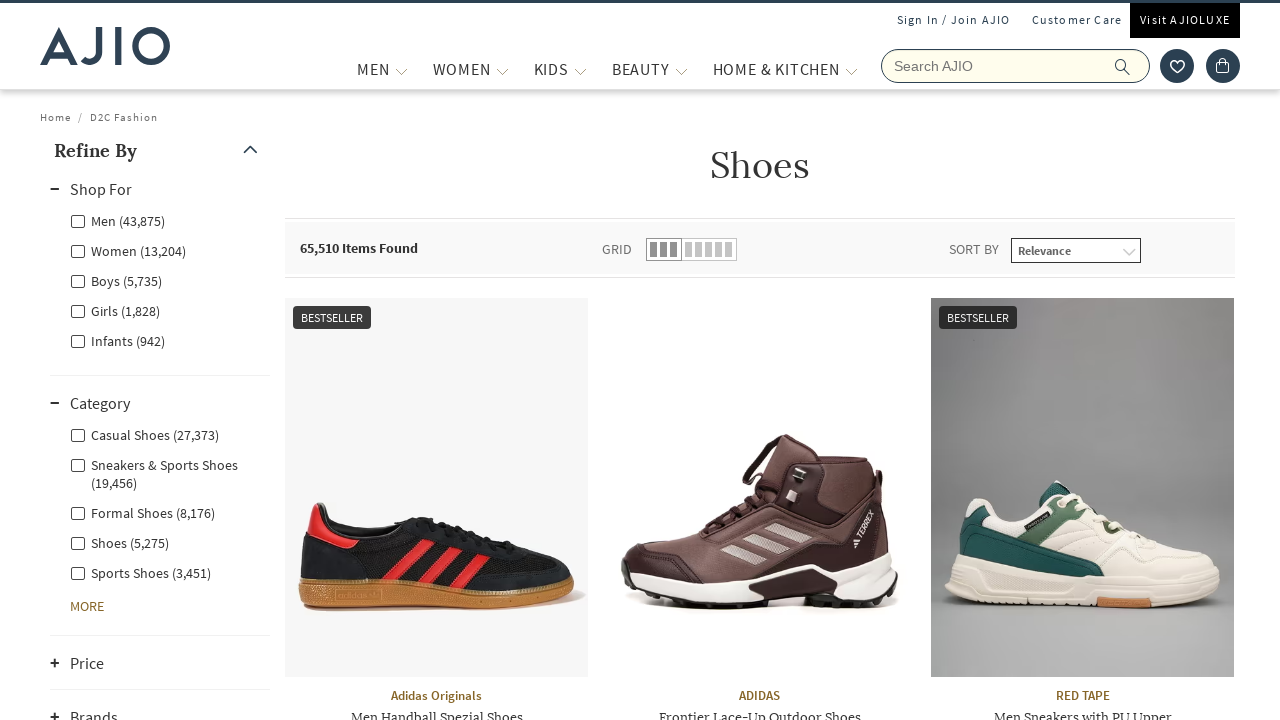

Sorted results by price from highest to lowest on //*[@id="products"]/div[2]/div/div[3]/div/select
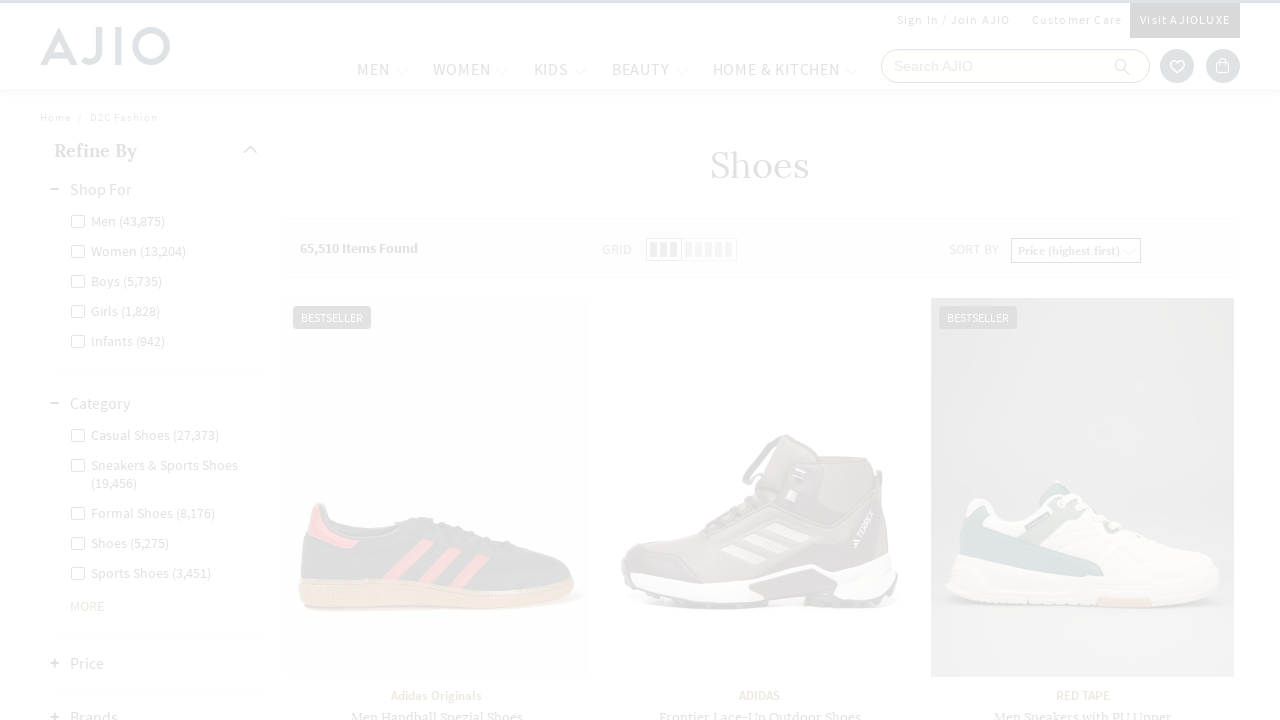

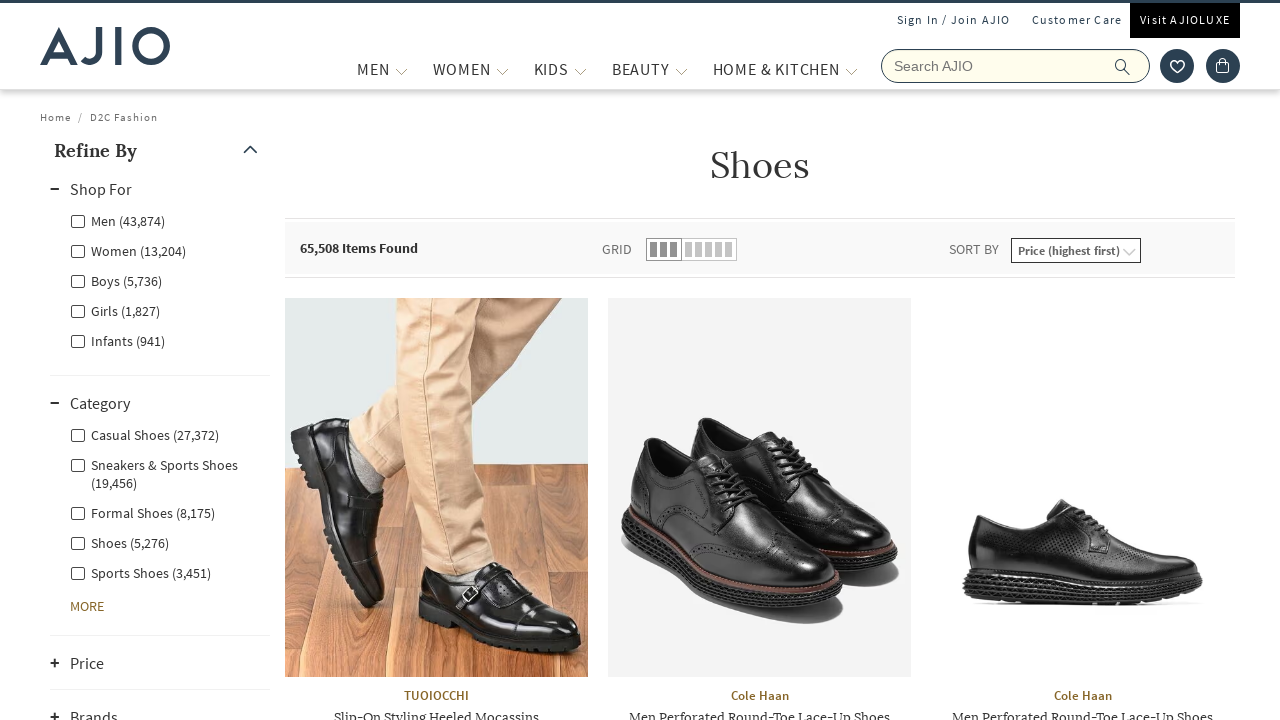